Tests browser tab handling by opening multiple tabs and switching between them

Starting URL: https://automationtesting.co.uk/browserTabs.html

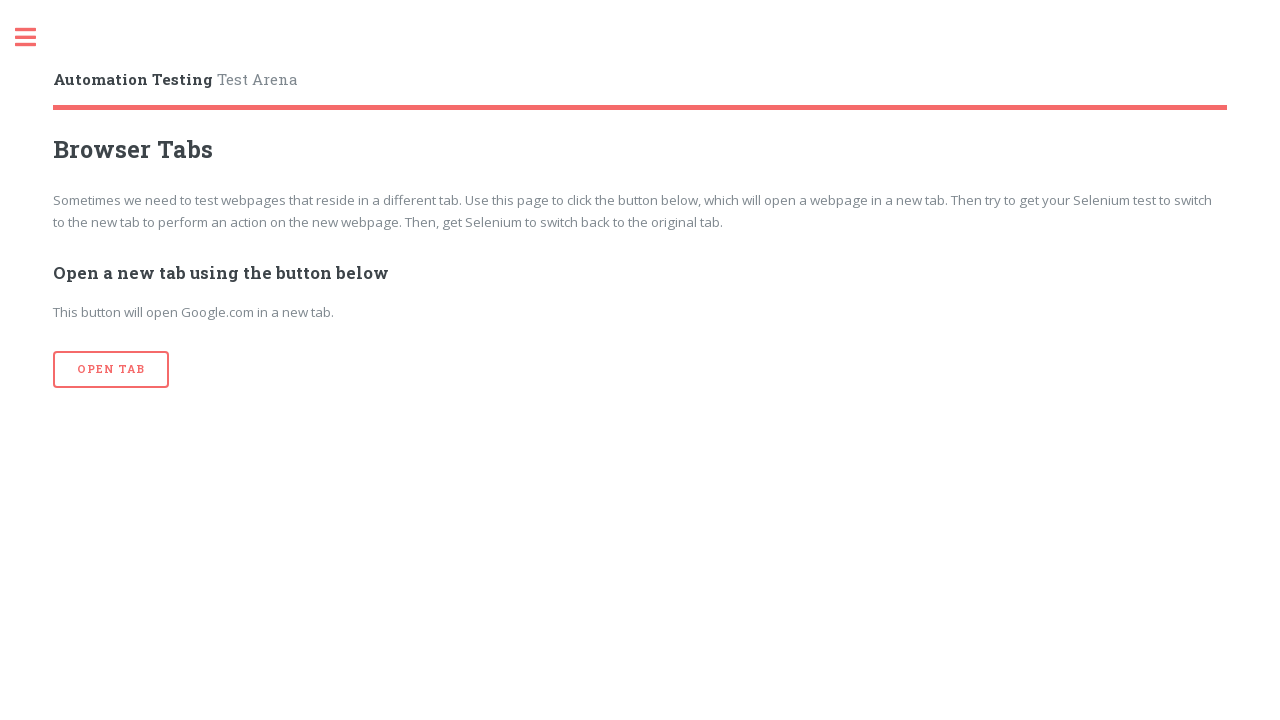

Clicked button to open new tab 1 at (111, 370) on [type]
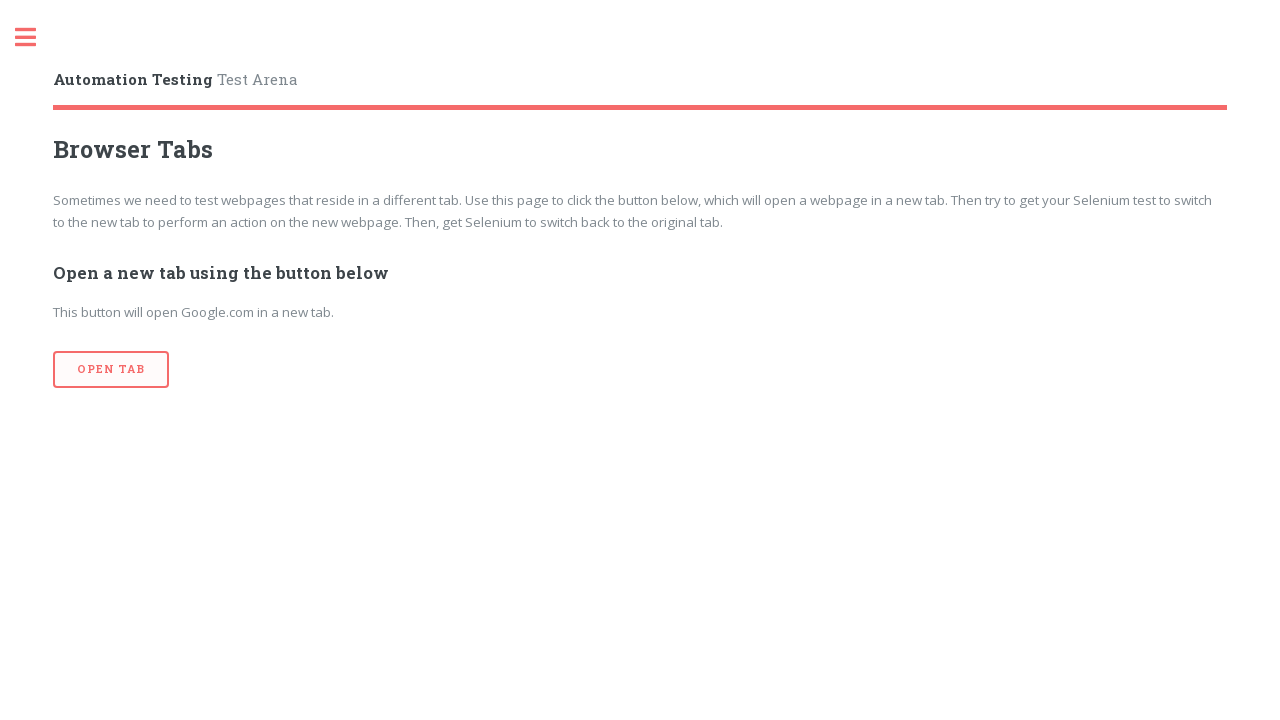

New tab 1 opened successfully
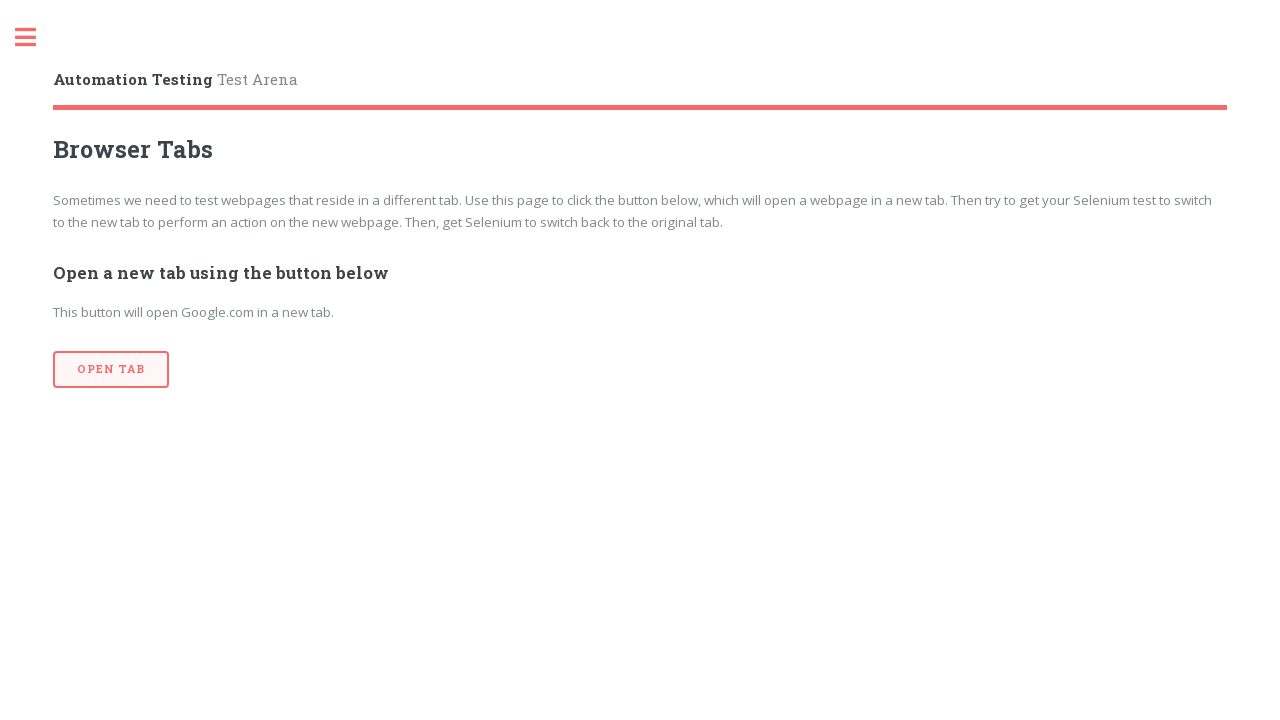

Clicked button to open new tab 2 at (111, 370) on [type]
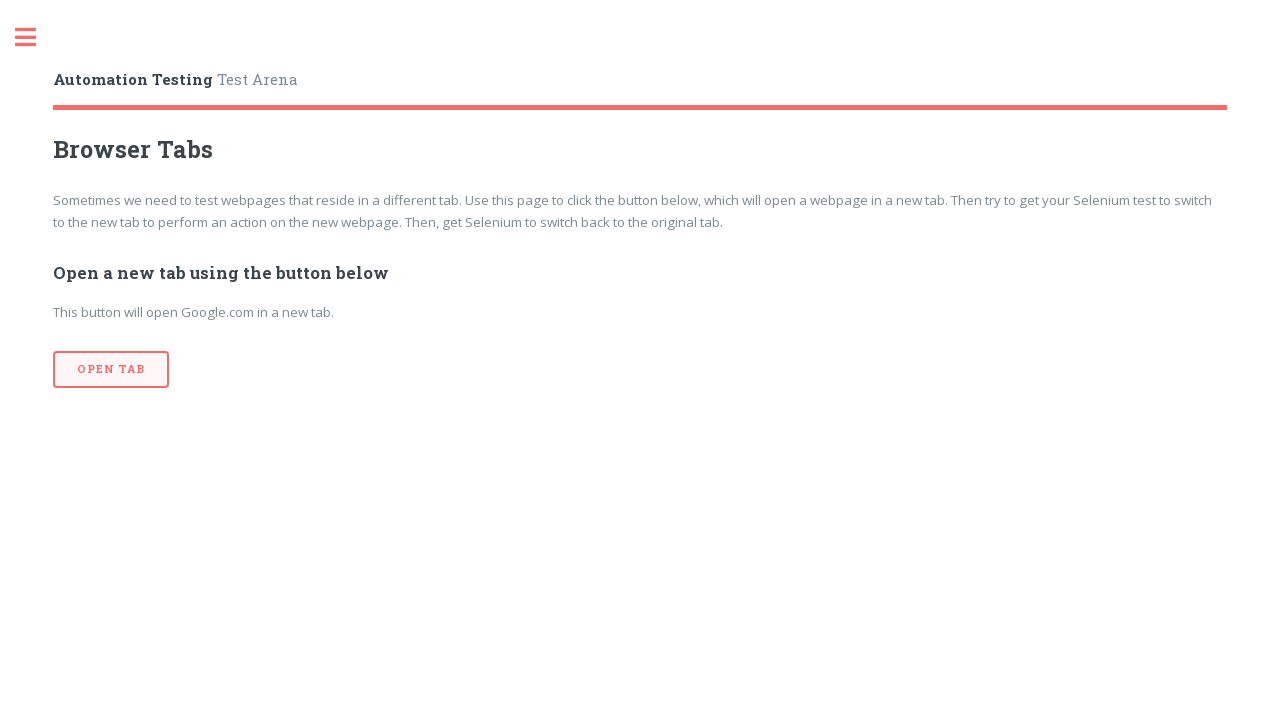

New tab 2 opened successfully
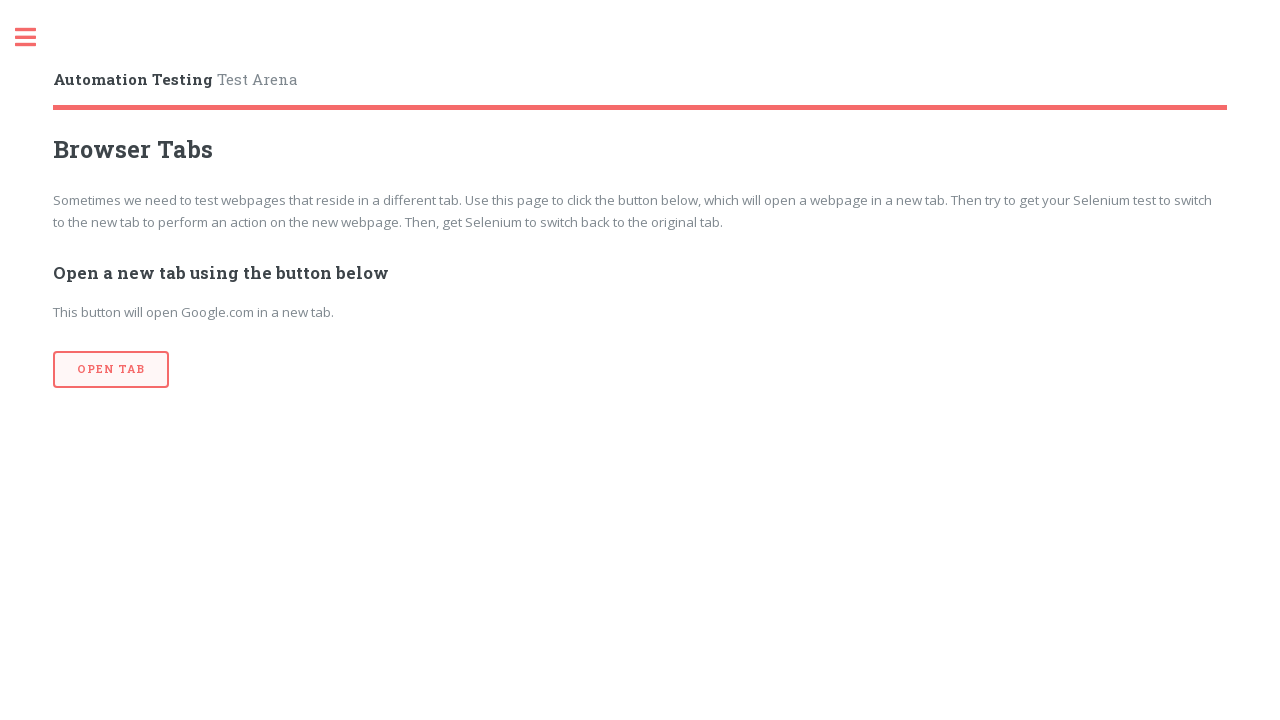

Clicked button to open new tab 3 at (111, 370) on [type]
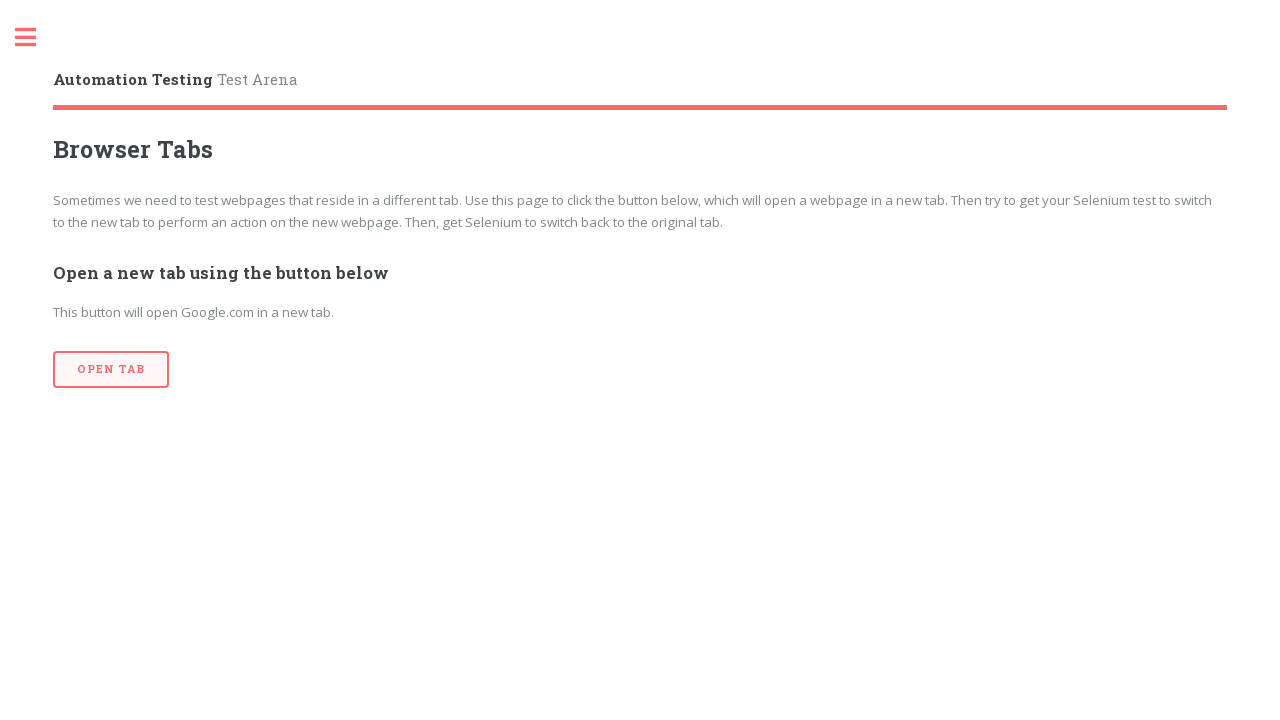

New tab 3 opened successfully
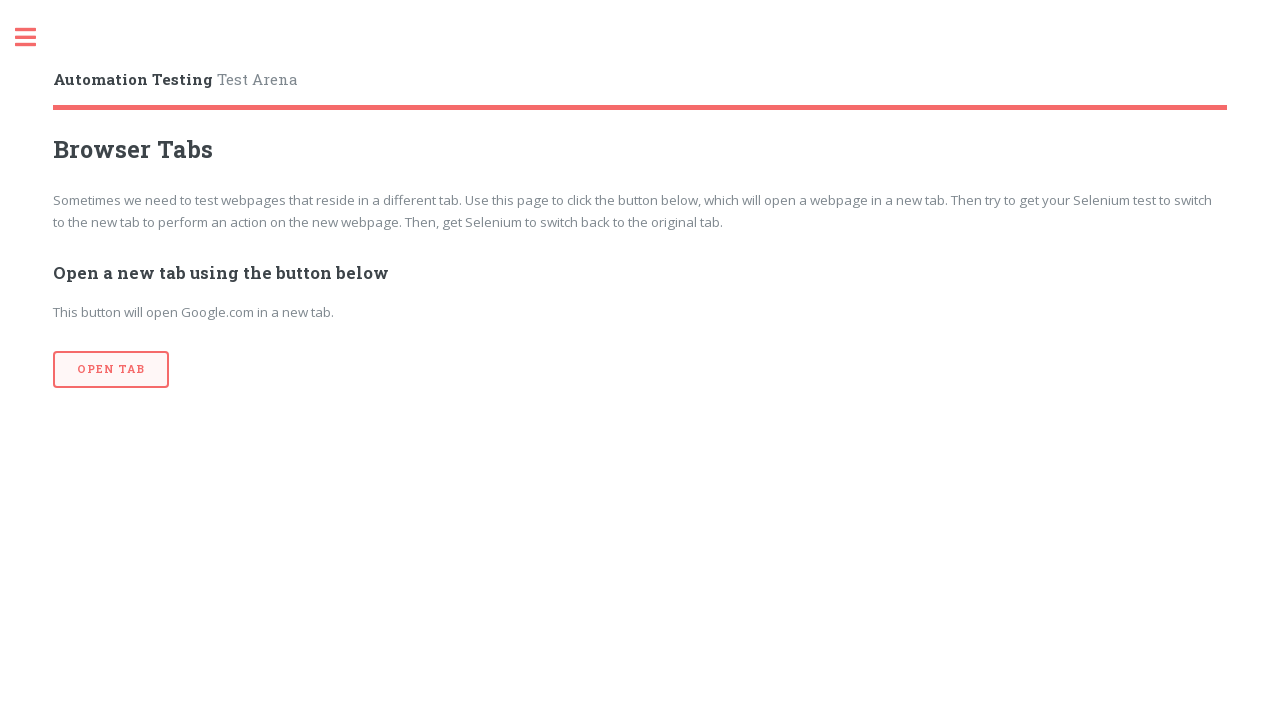

Retrieved all 4 open tabs from context
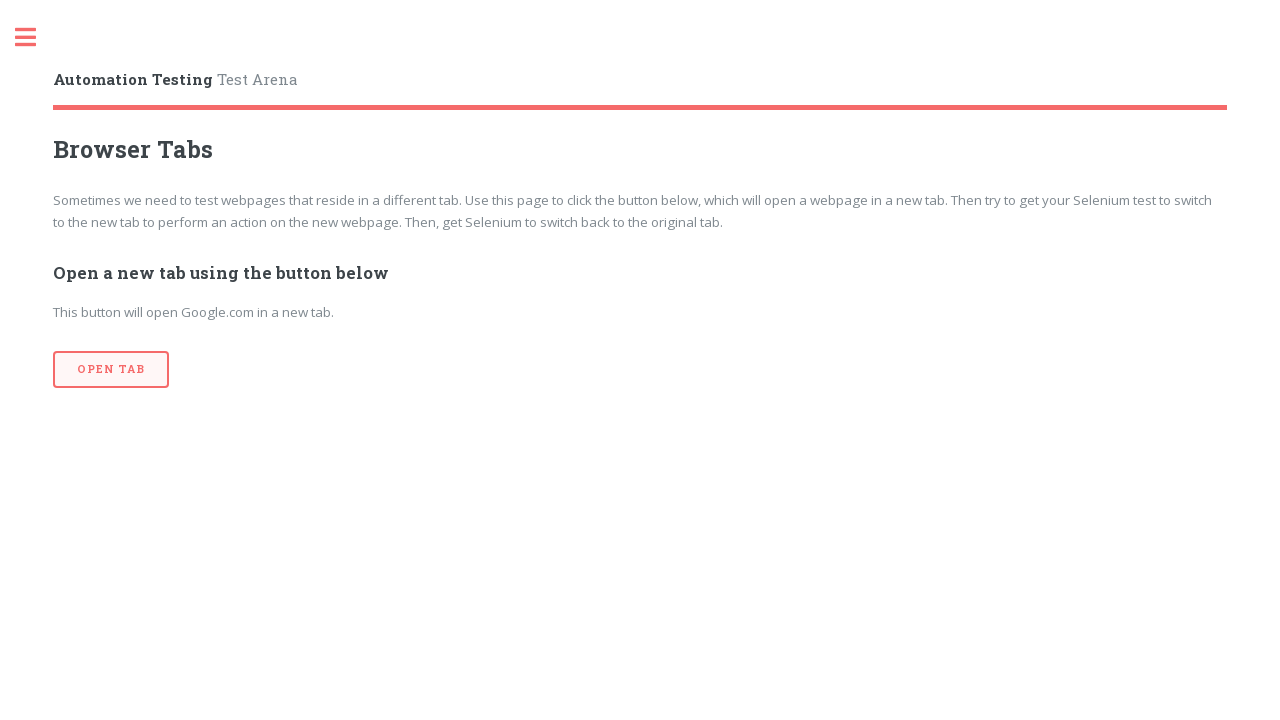

Switched to next tab
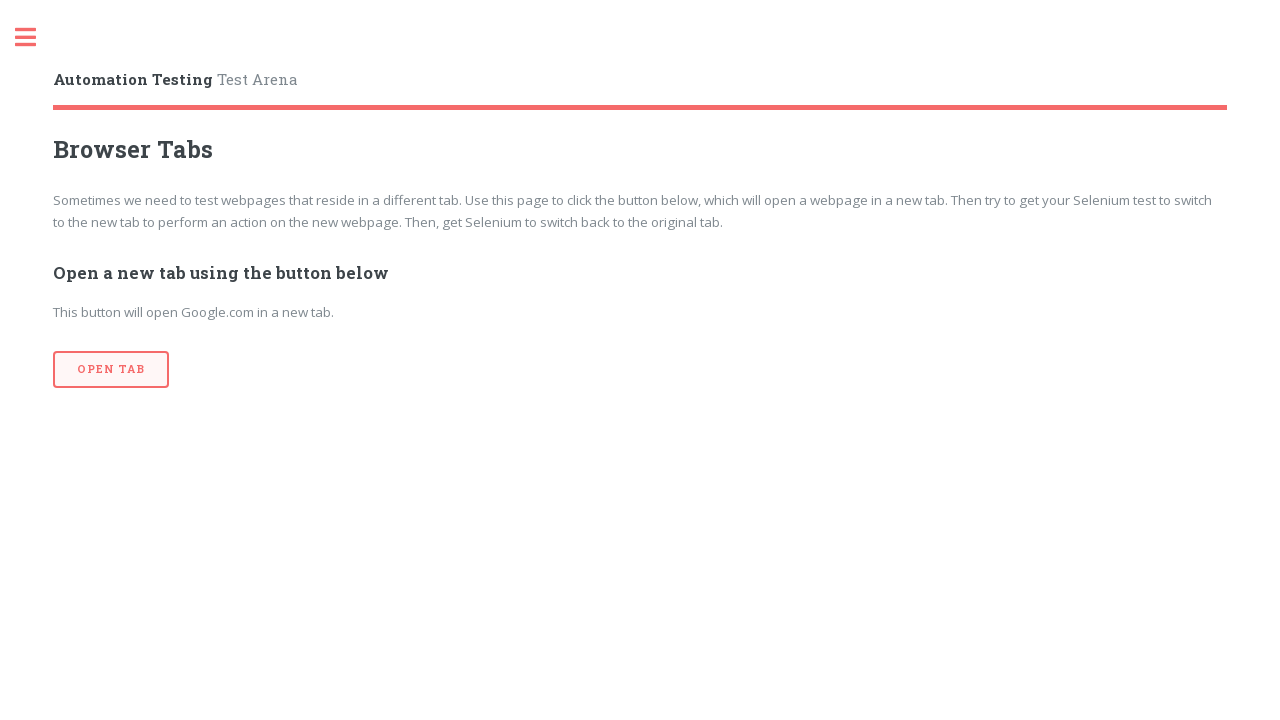

Waited 2 seconds on current tab
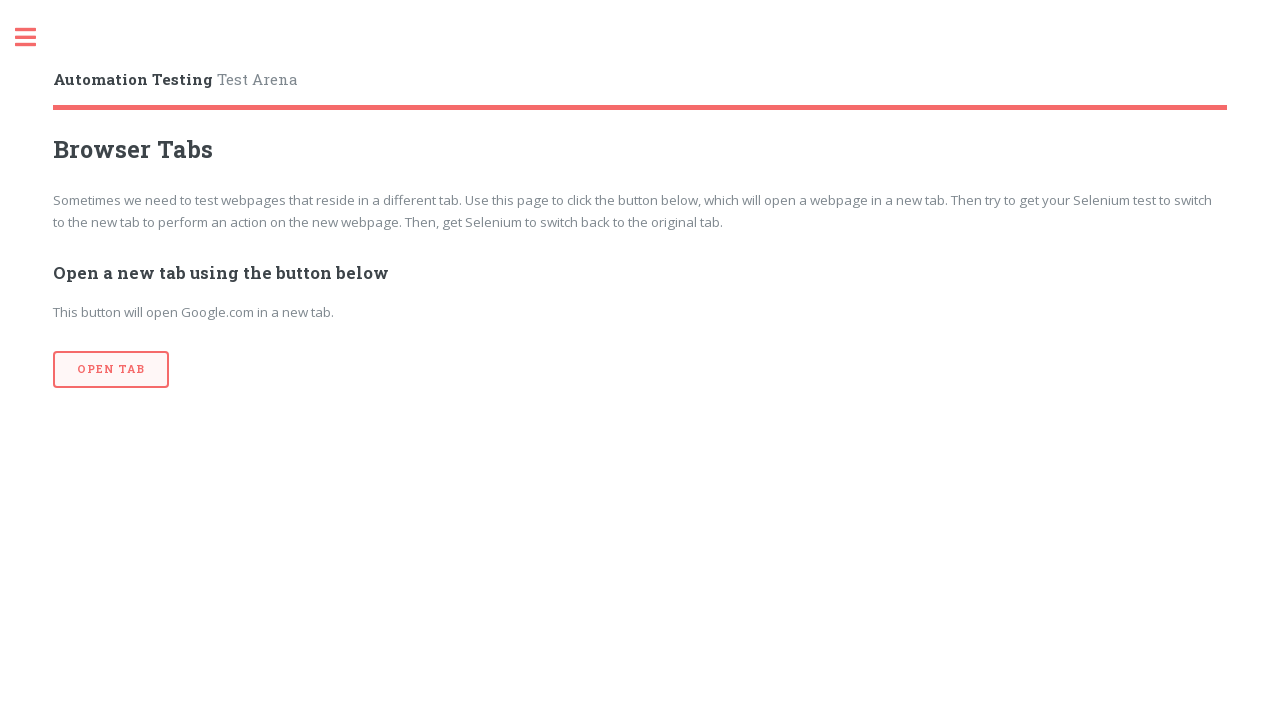

Switched to next tab
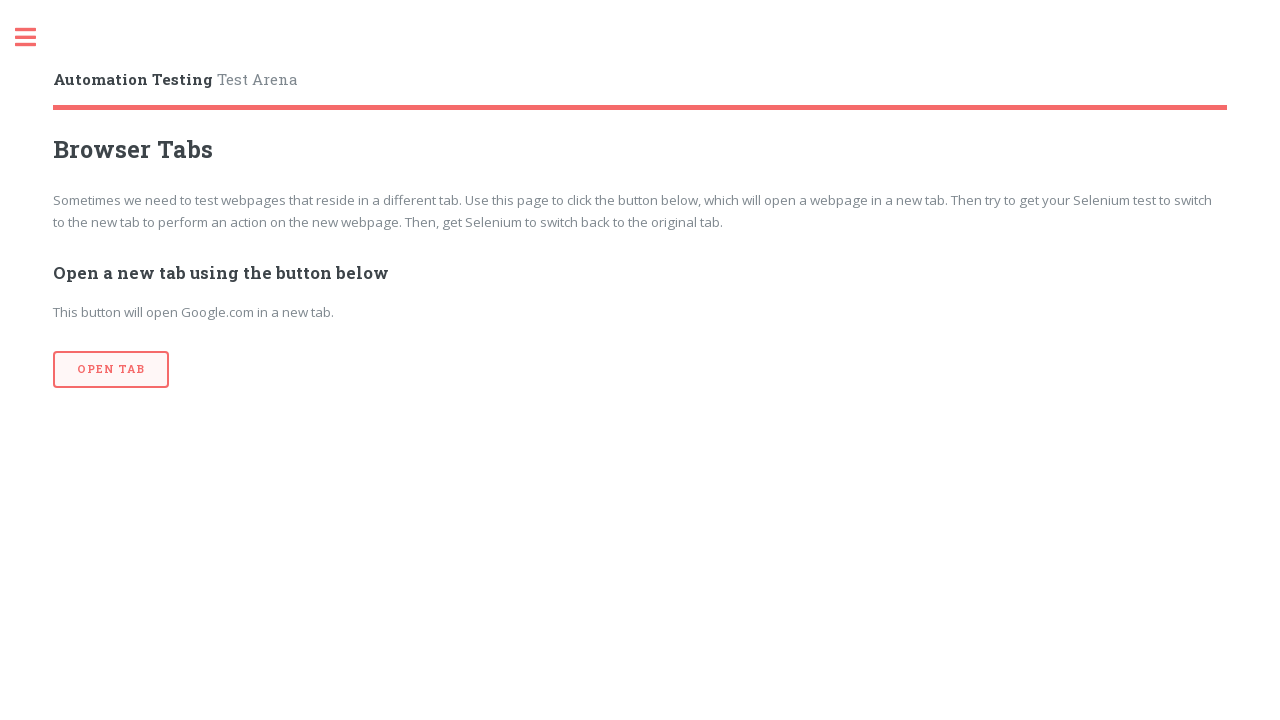

Waited 2 seconds on current tab
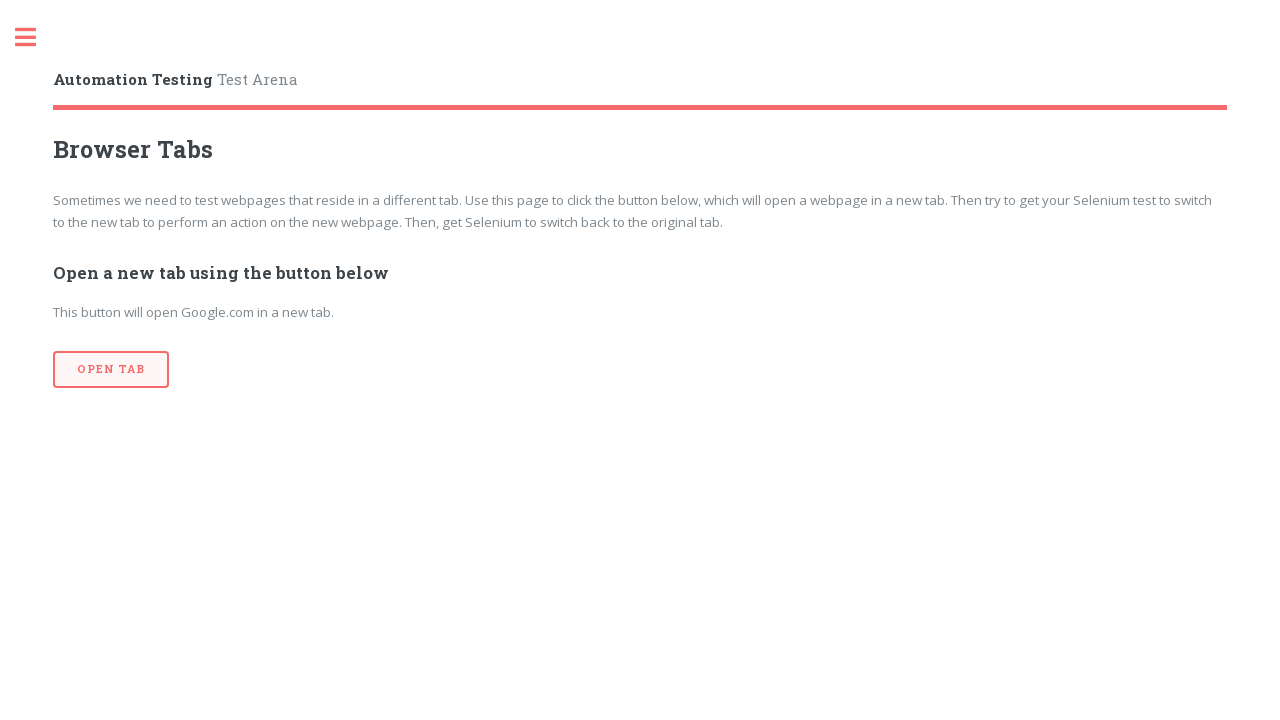

Switched to next tab
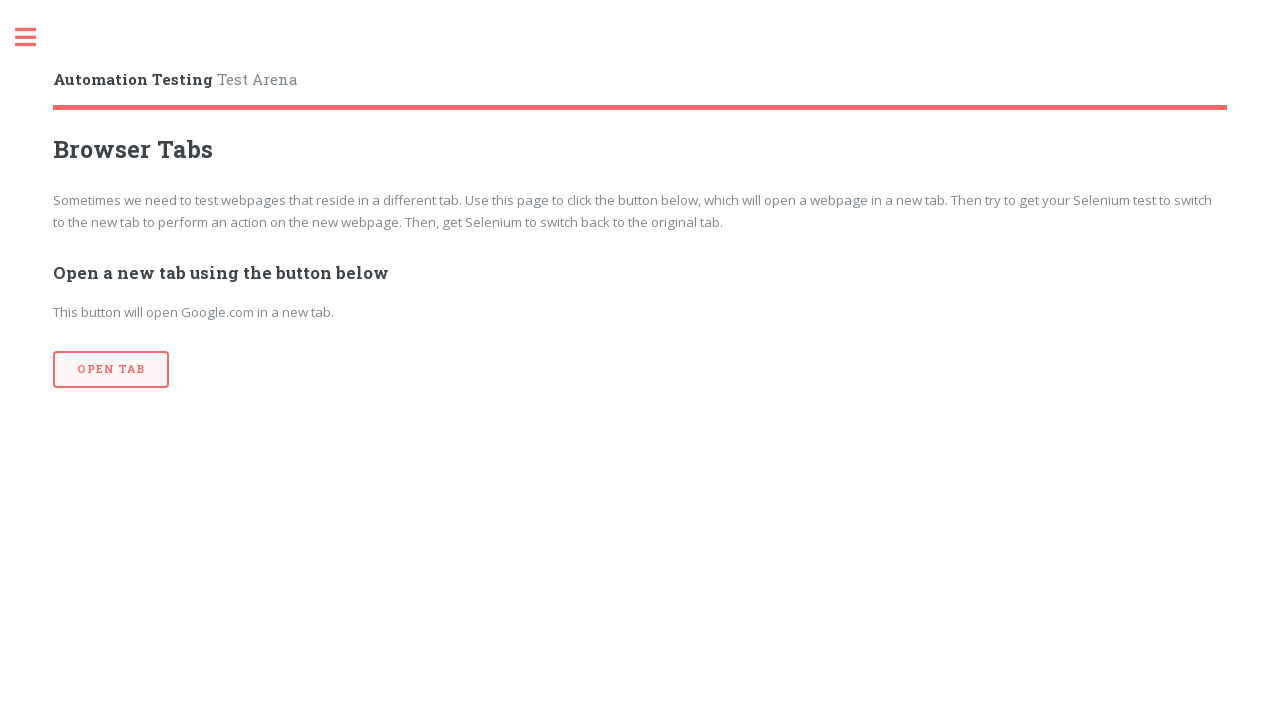

Waited 2 seconds on current tab
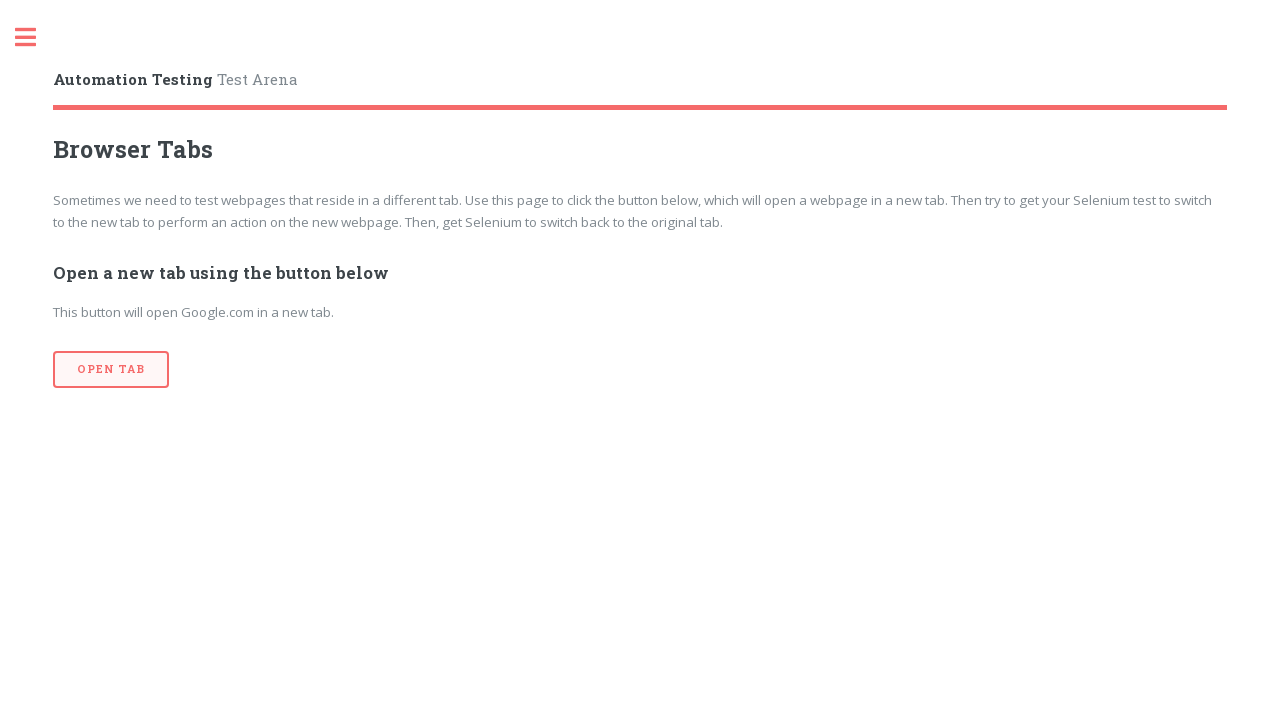

Switched to next tab
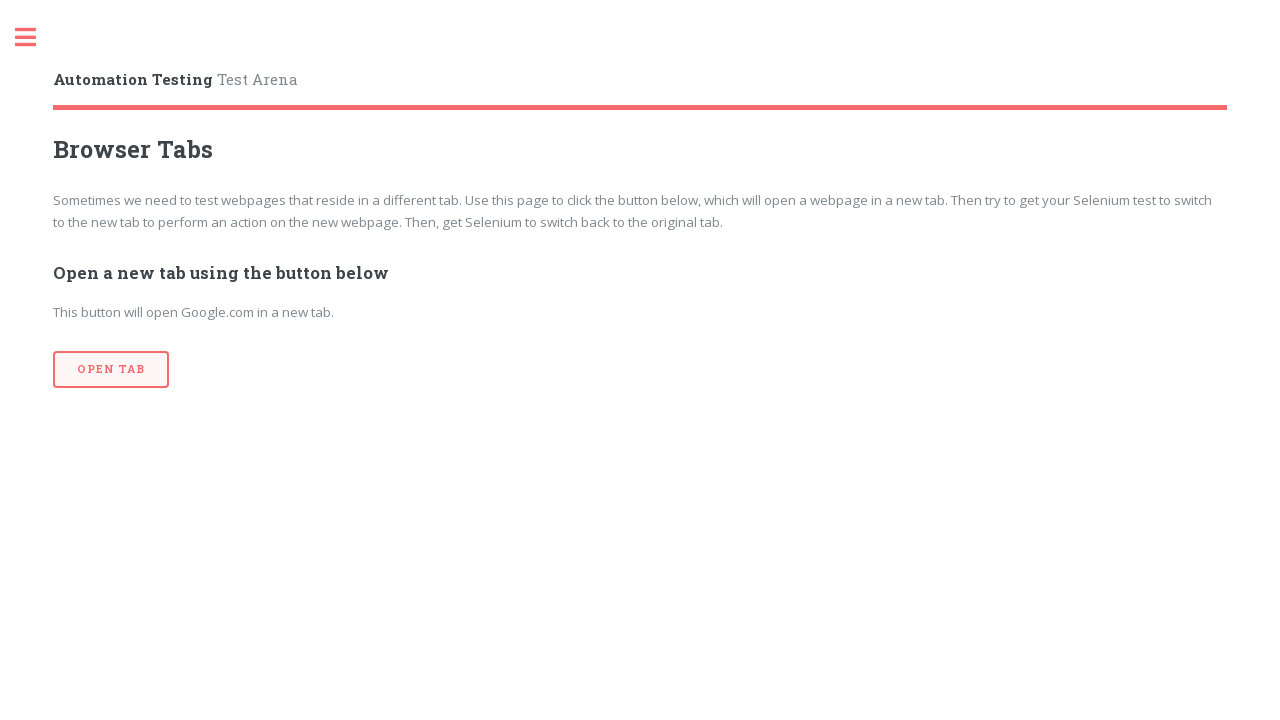

Waited 2 seconds on current tab
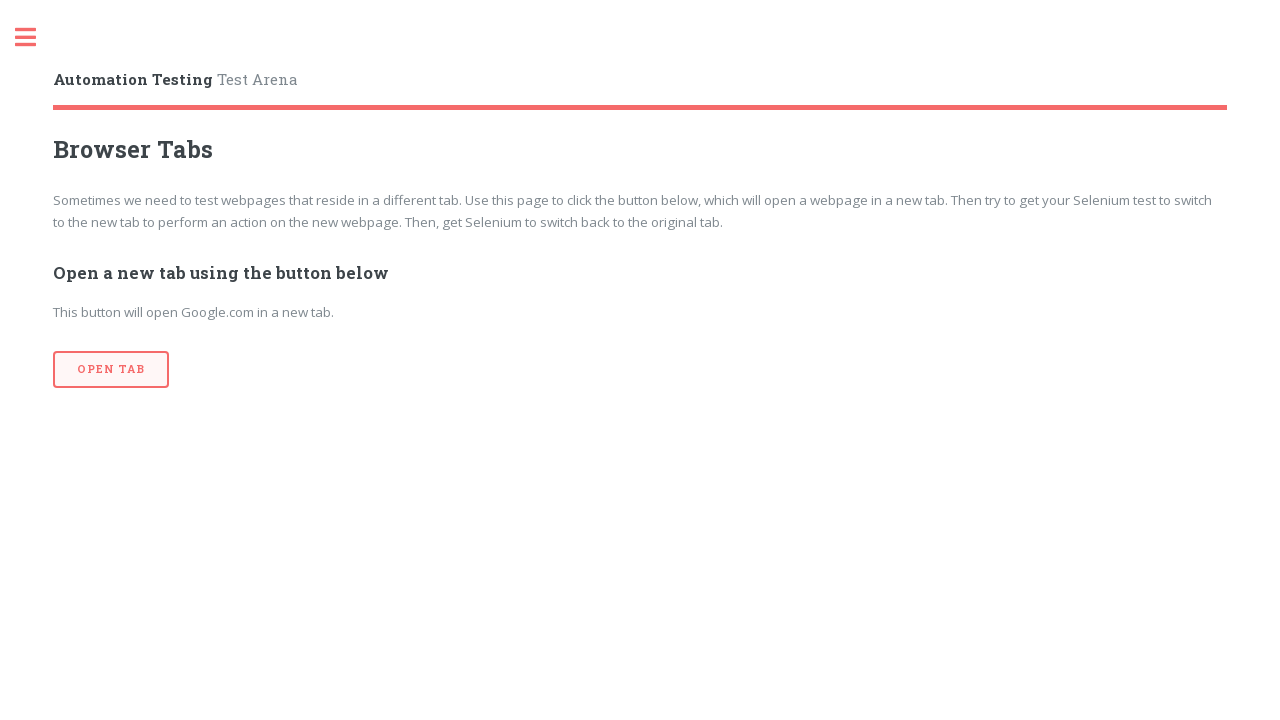

Switched back to first tab
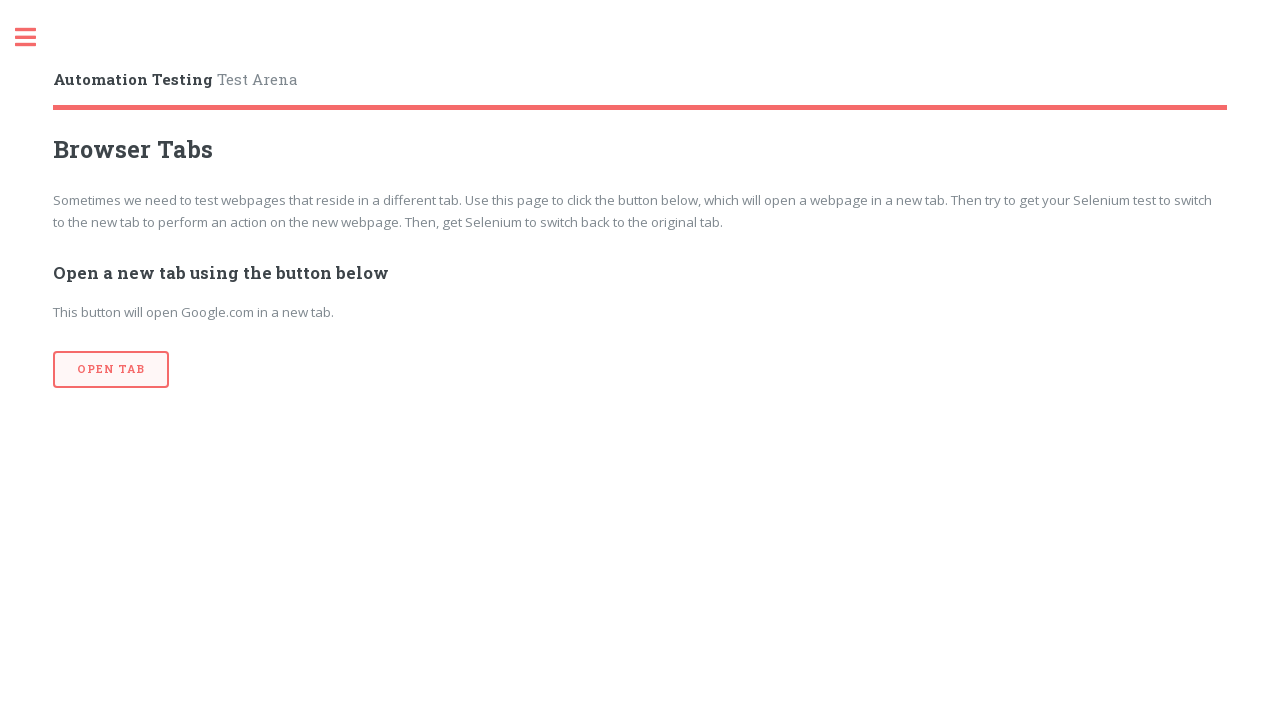

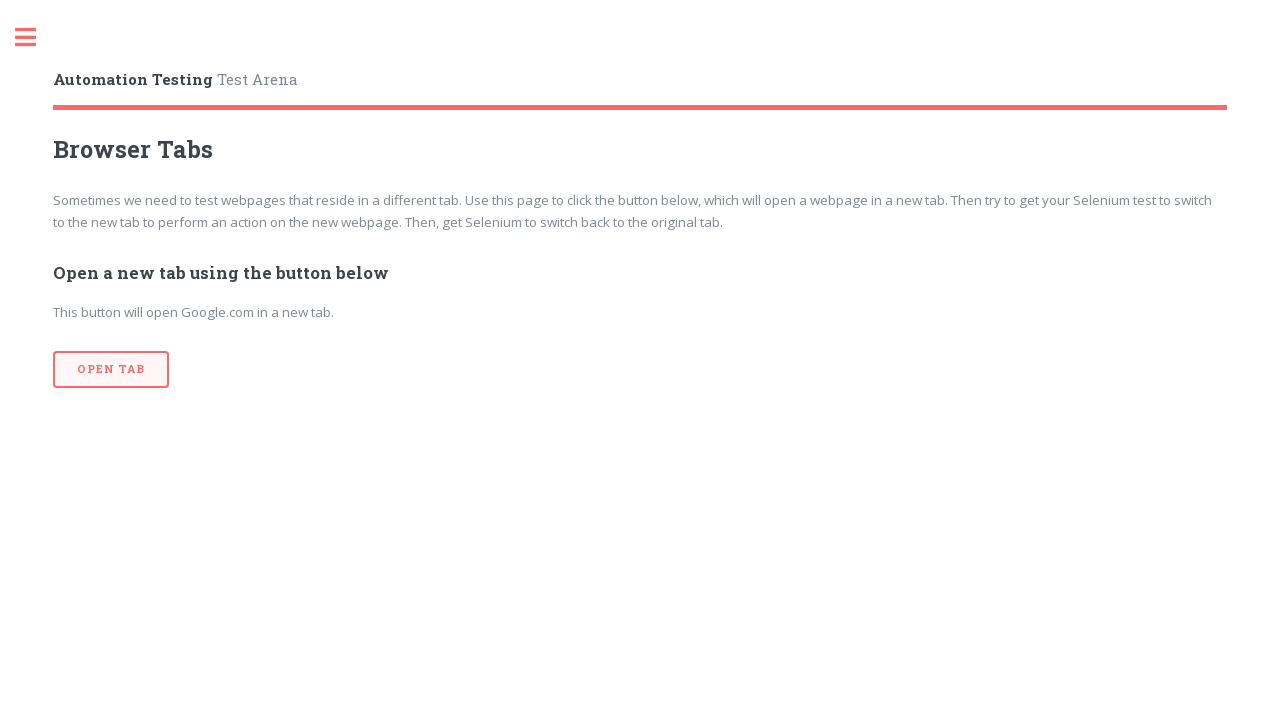